Tests a registration form by filling in first name, last name, and email fields, then submitting the form and verifying successful registration message

Starting URL: http://suninjuly.github.io/registration1.html

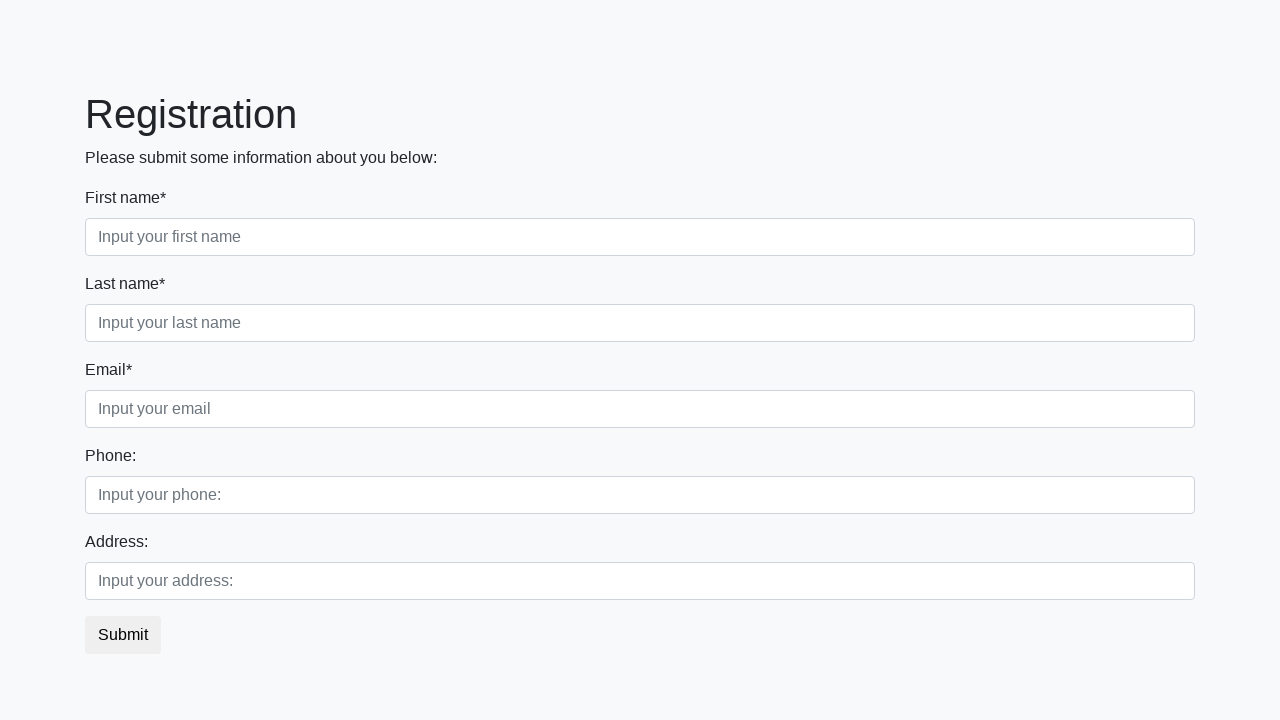

Navigated to registration form page
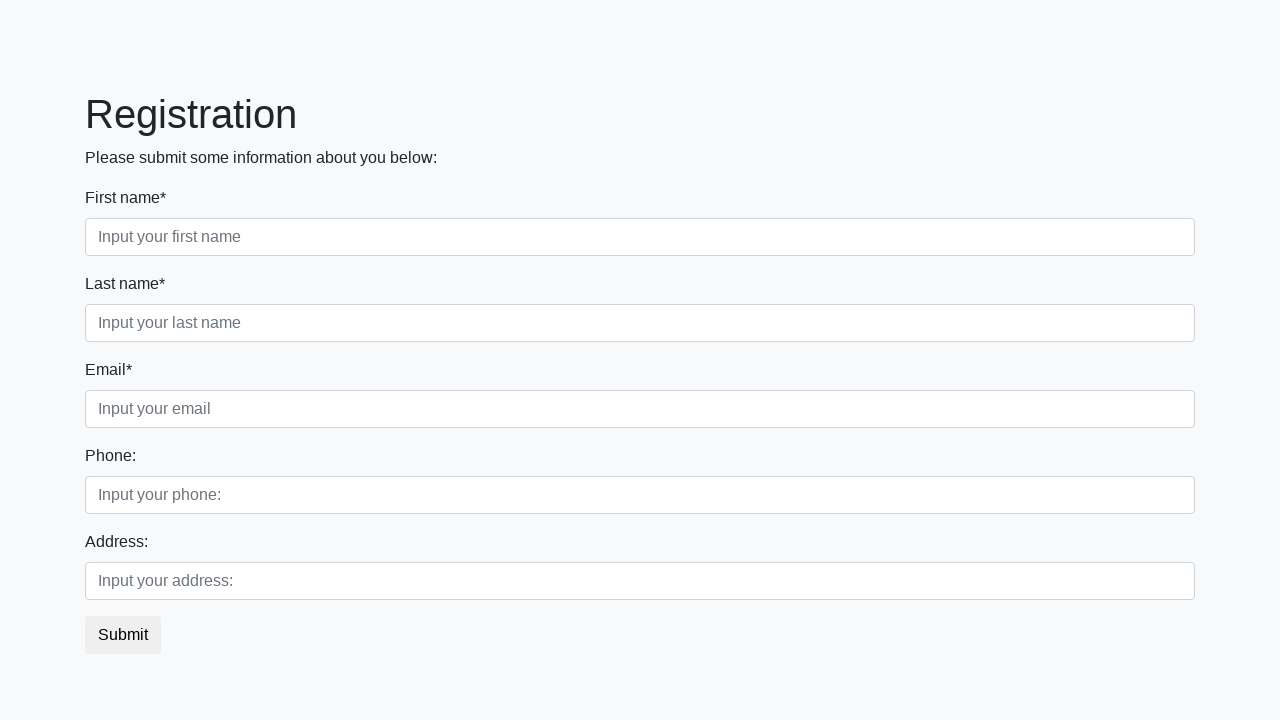

Filled in first name field with 'Ivan' on [placeholder='Input your first name']
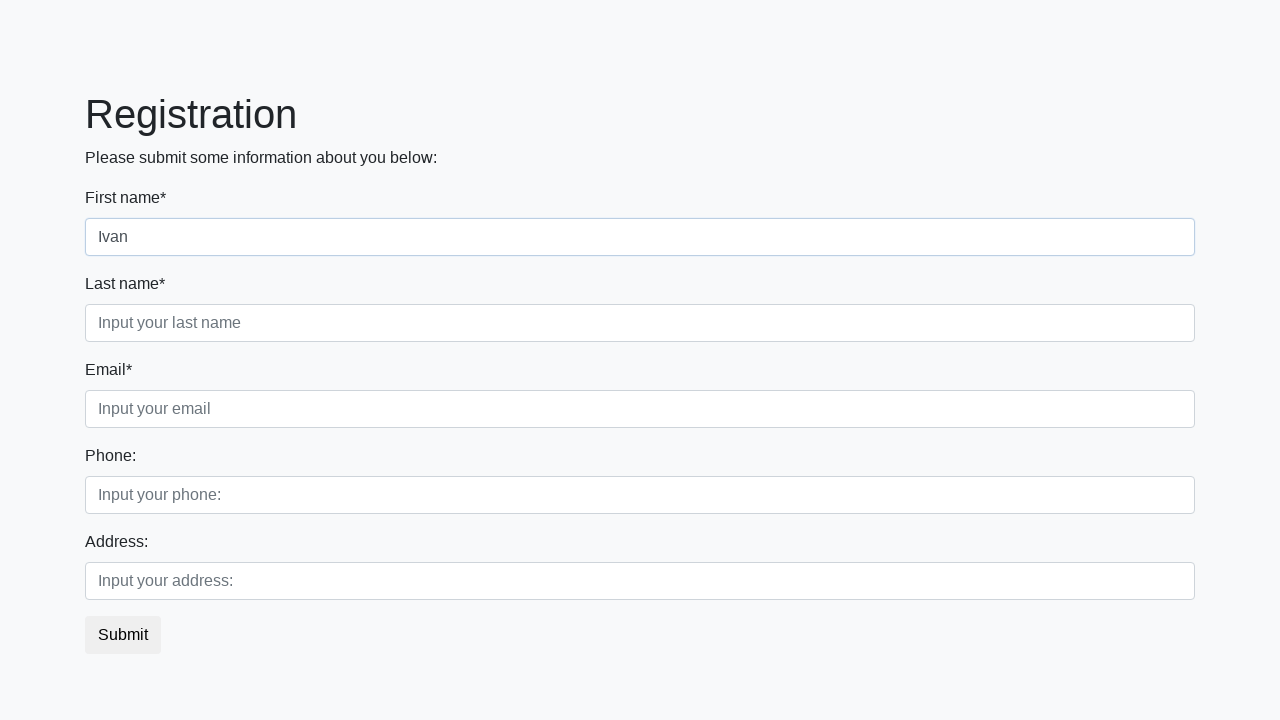

Filled in last name field with 'Ivanov' on [placeholder='Input your last name']
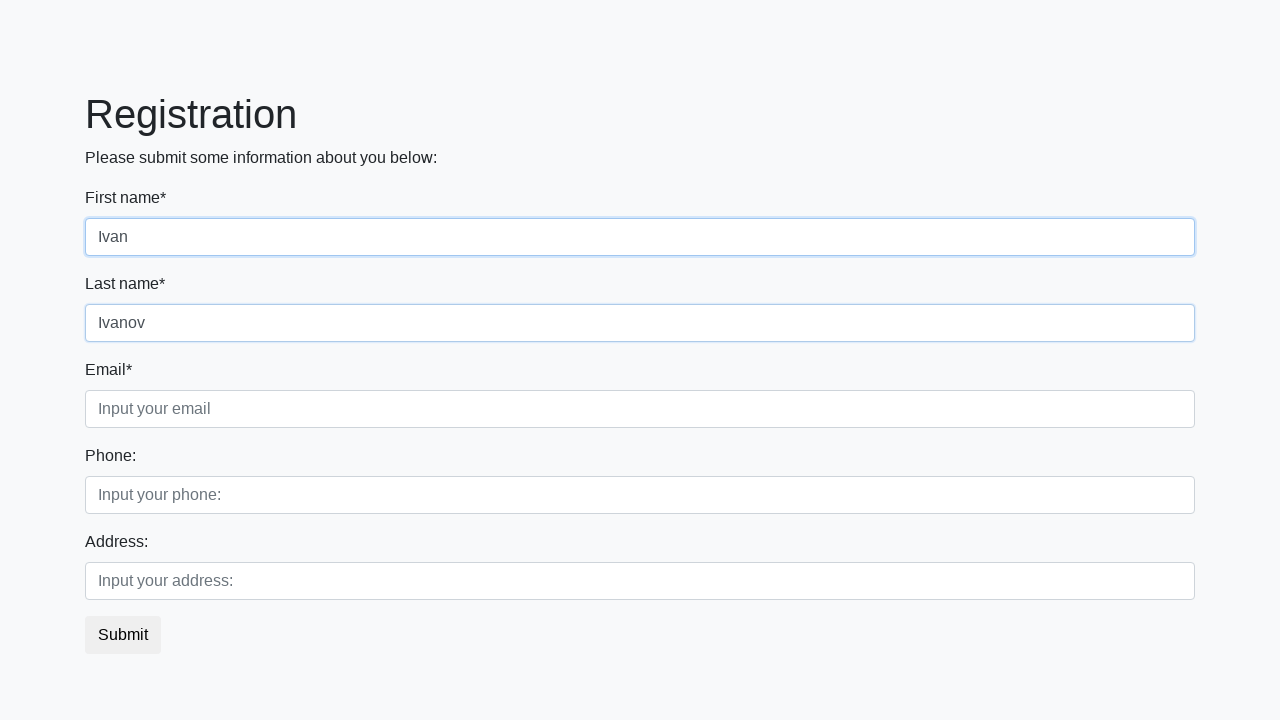

Filled in email field with 'test@example.com' on [placeholder='Input your email']
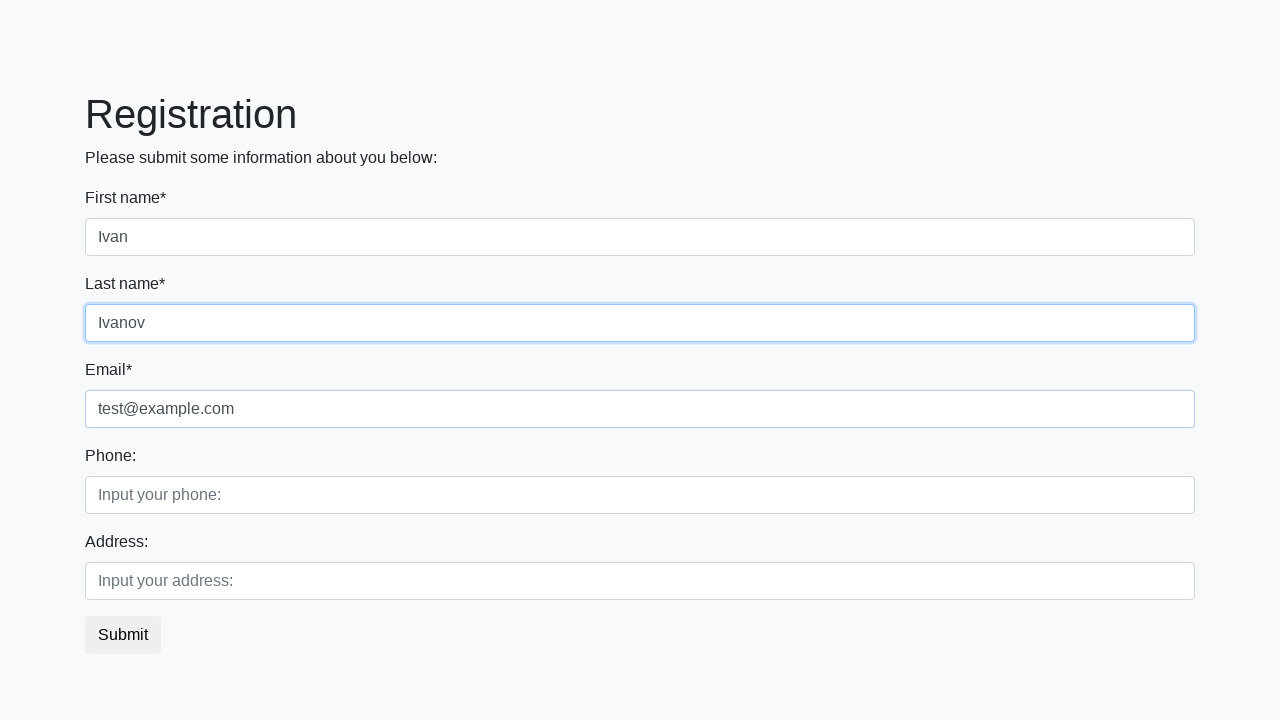

Clicked submit button to register at (123, 635) on button.btn
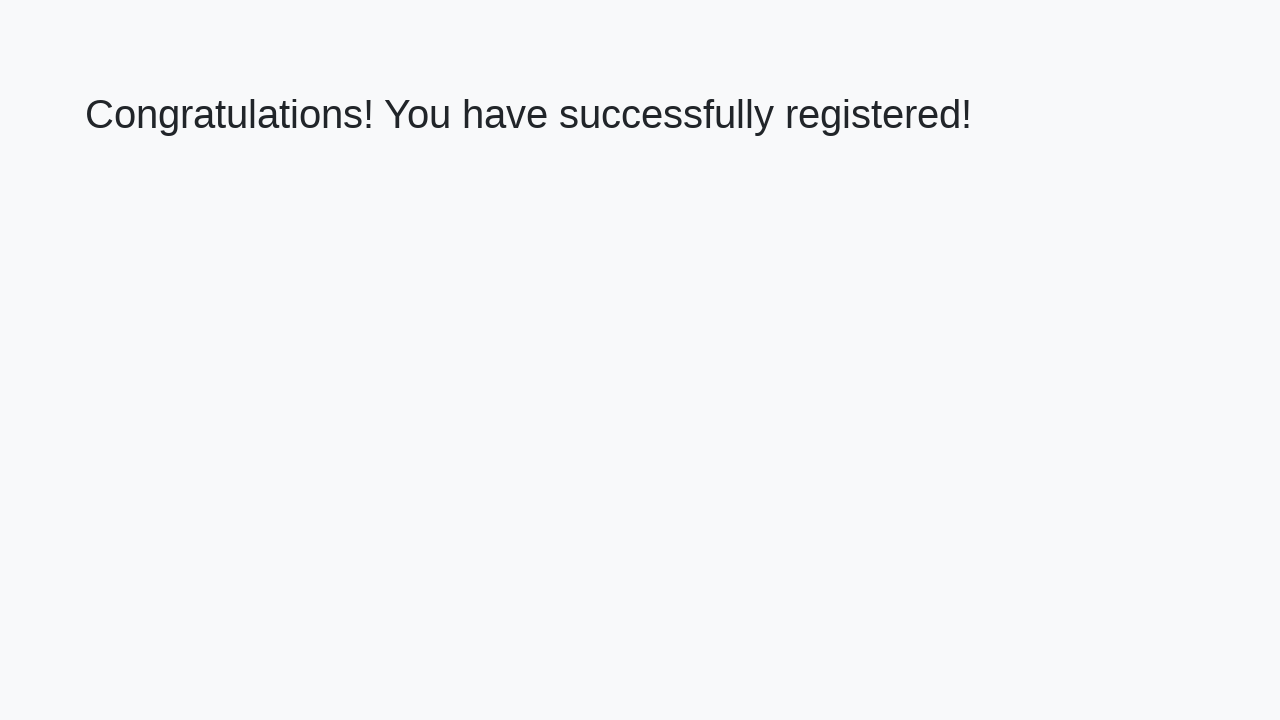

Success message heading loaded
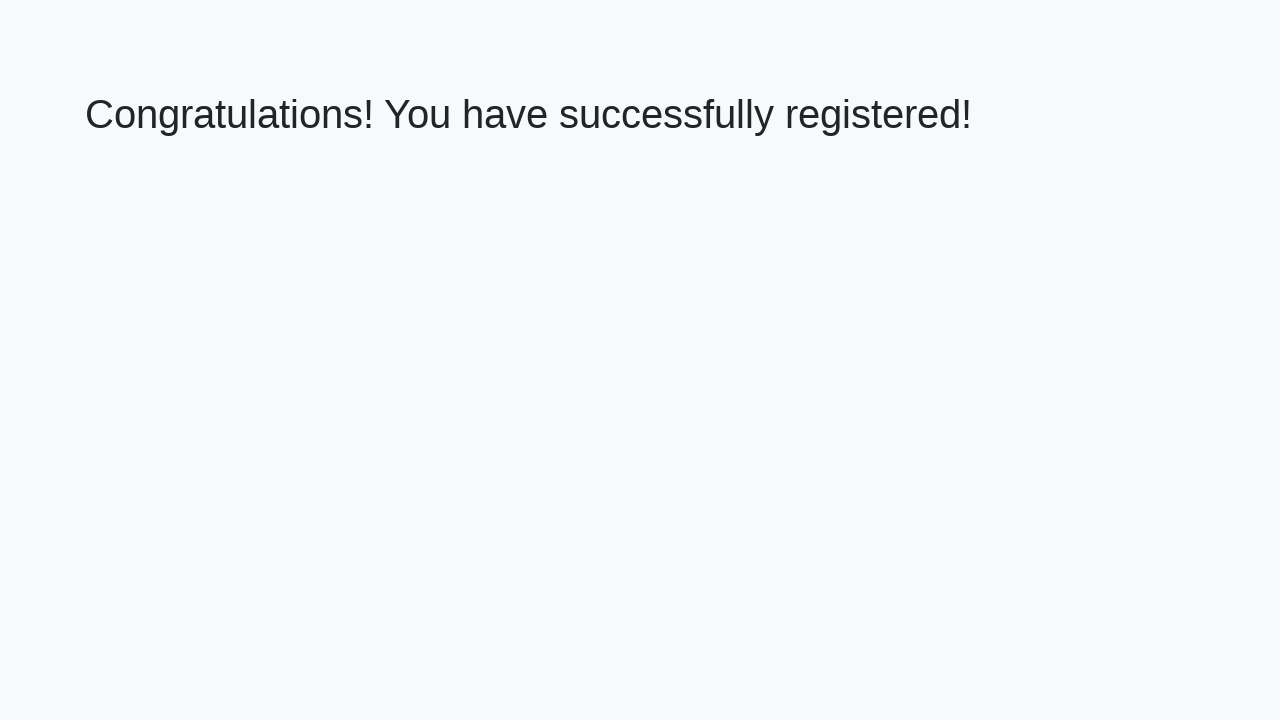

Retrieved success message text
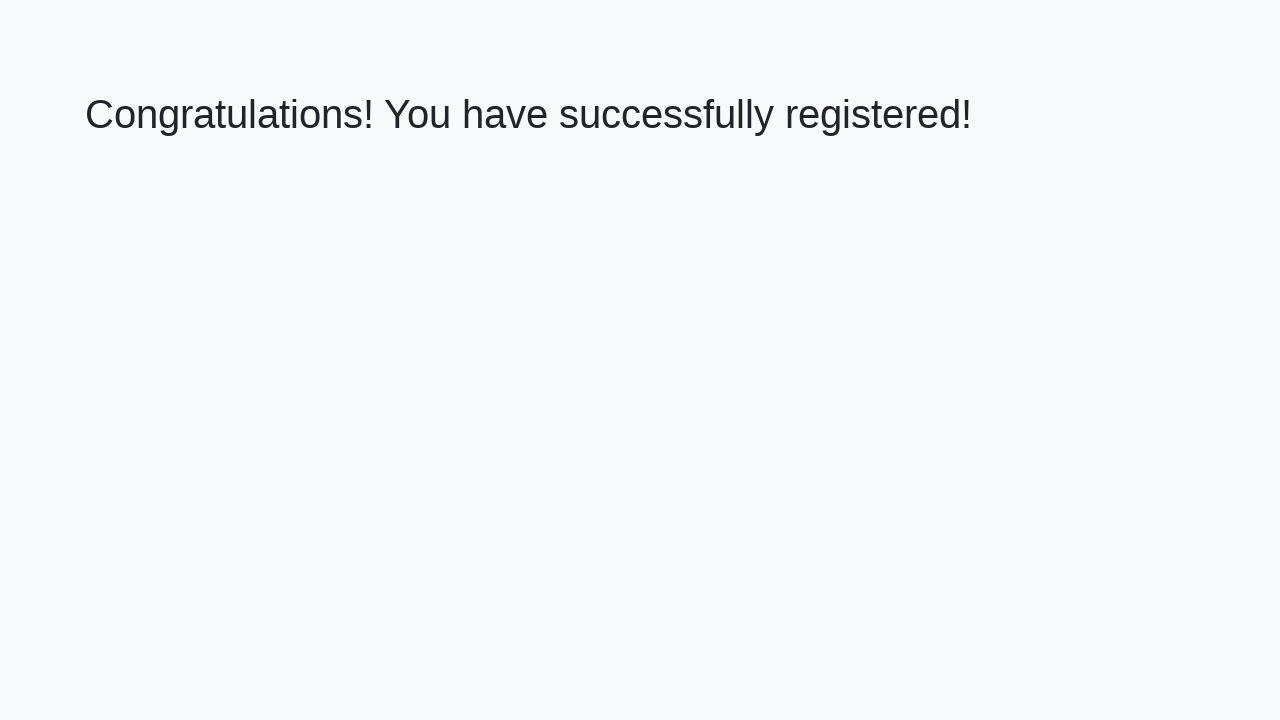

Verified registration success message
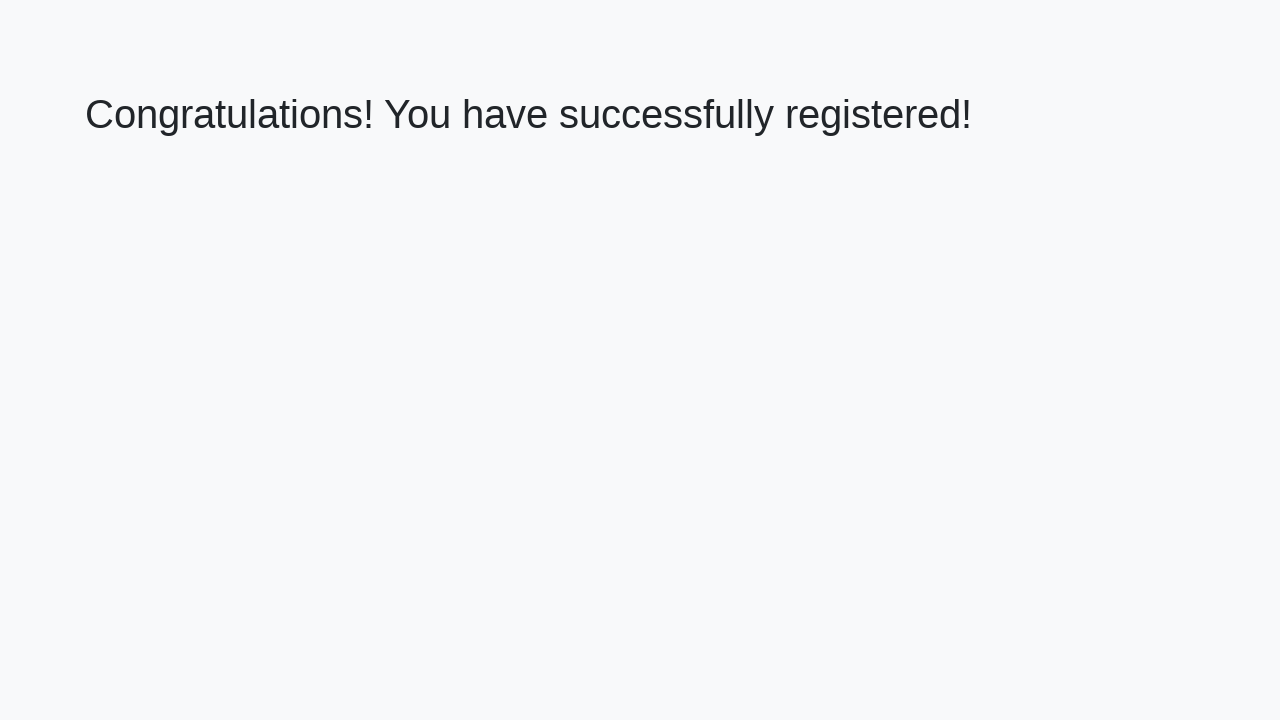

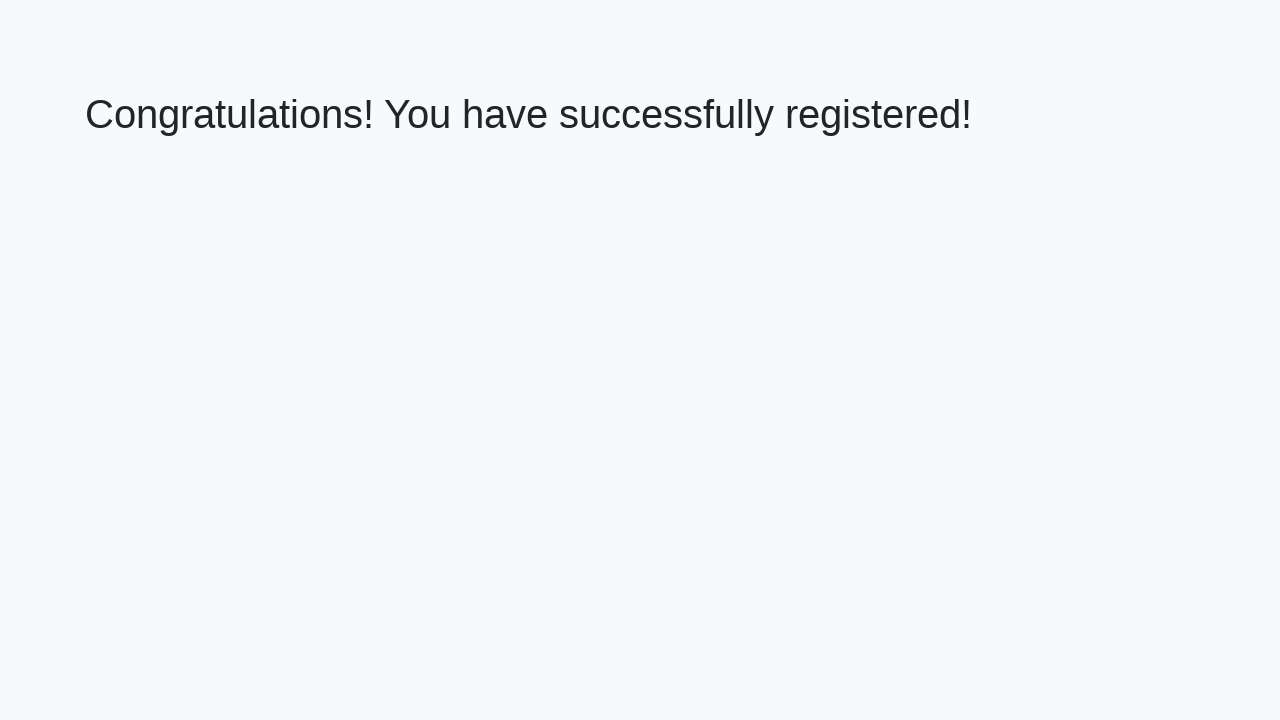